Tests single tab handling by clicking a button that opens a new tab, then navigates within that tab by clicking on Blog menu items before closing the tab.

Starting URL: https://demo.automationtesting.in/Windows.html

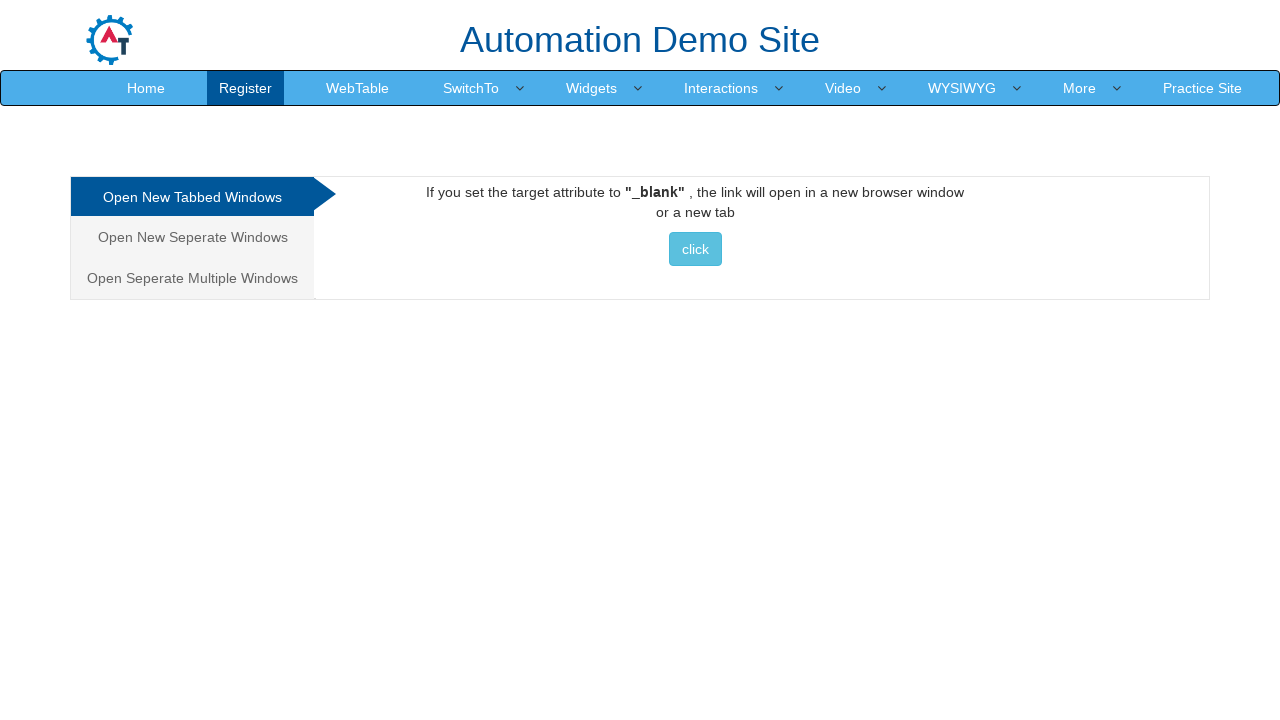

Clicked button to open new tab at (695, 249) on button:has-text("click")
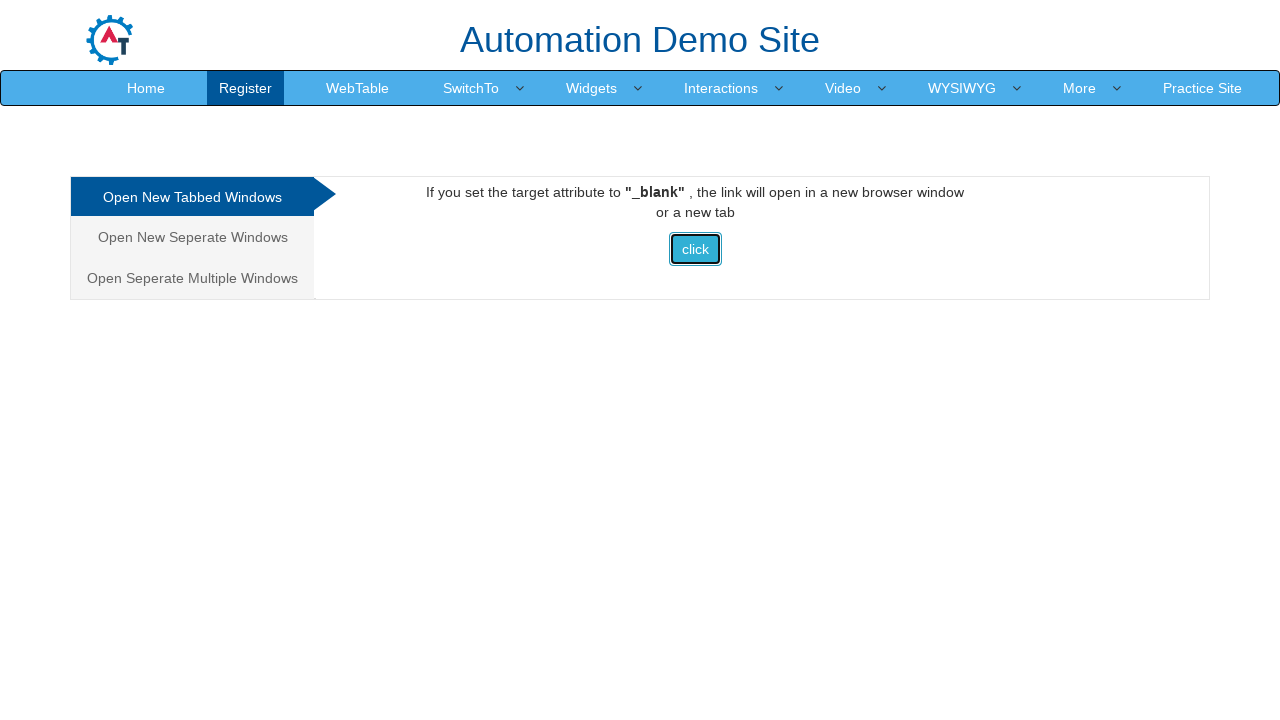

Captured new tab from popup
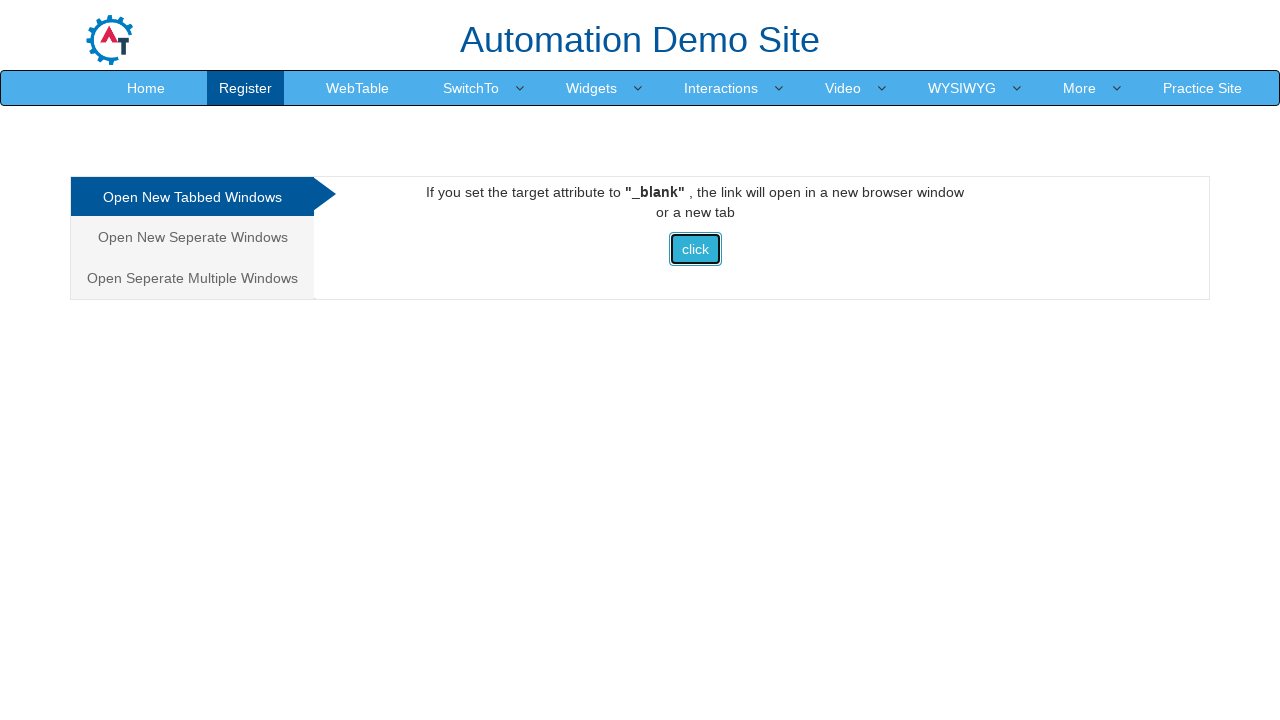

New tab loaded successfully
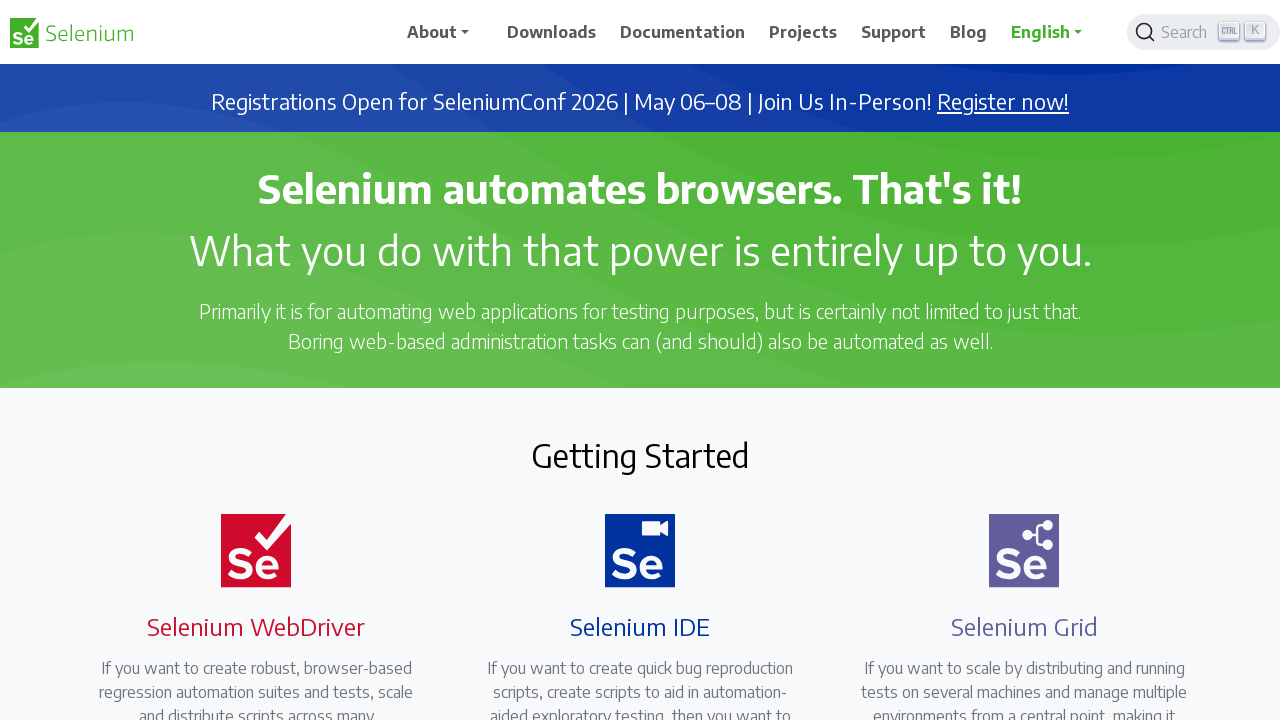

Clicked Blog menu item in new tab at (969, 32) on xpath=//span[normalize-space()="Blog"]
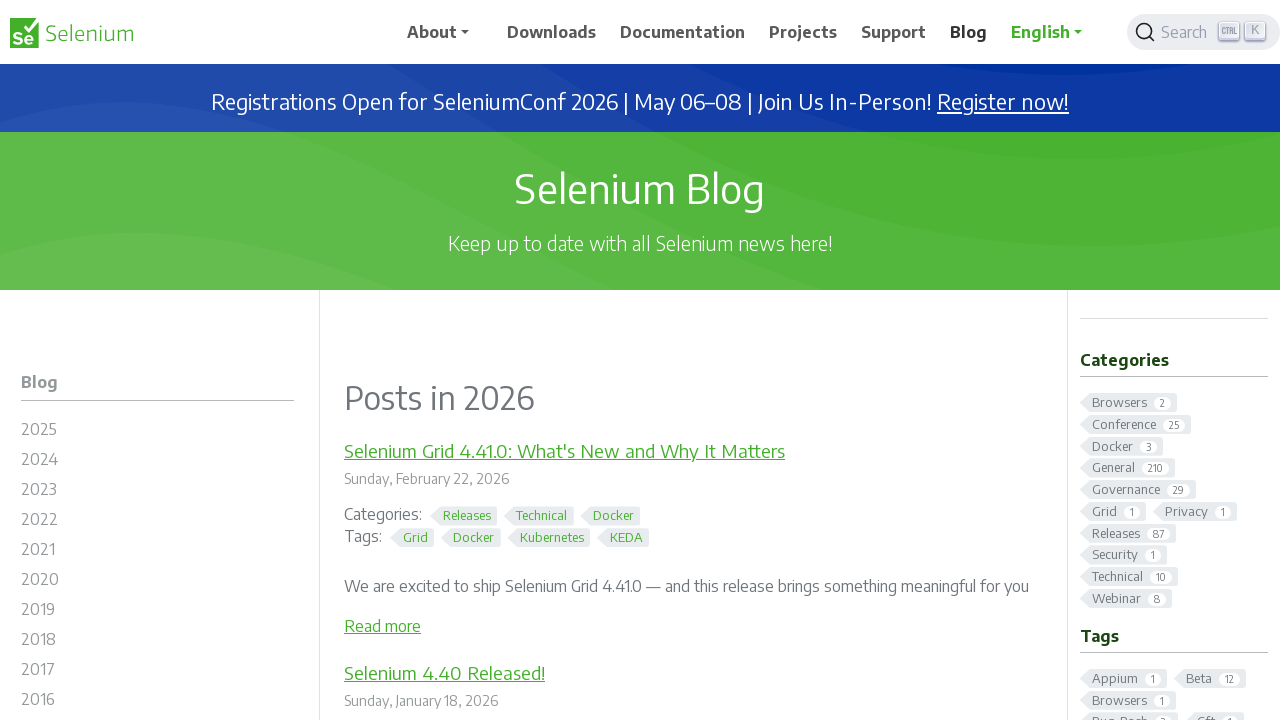

Clicked blog submenu item at (39, 489) on a[id="m-blog2023"] span
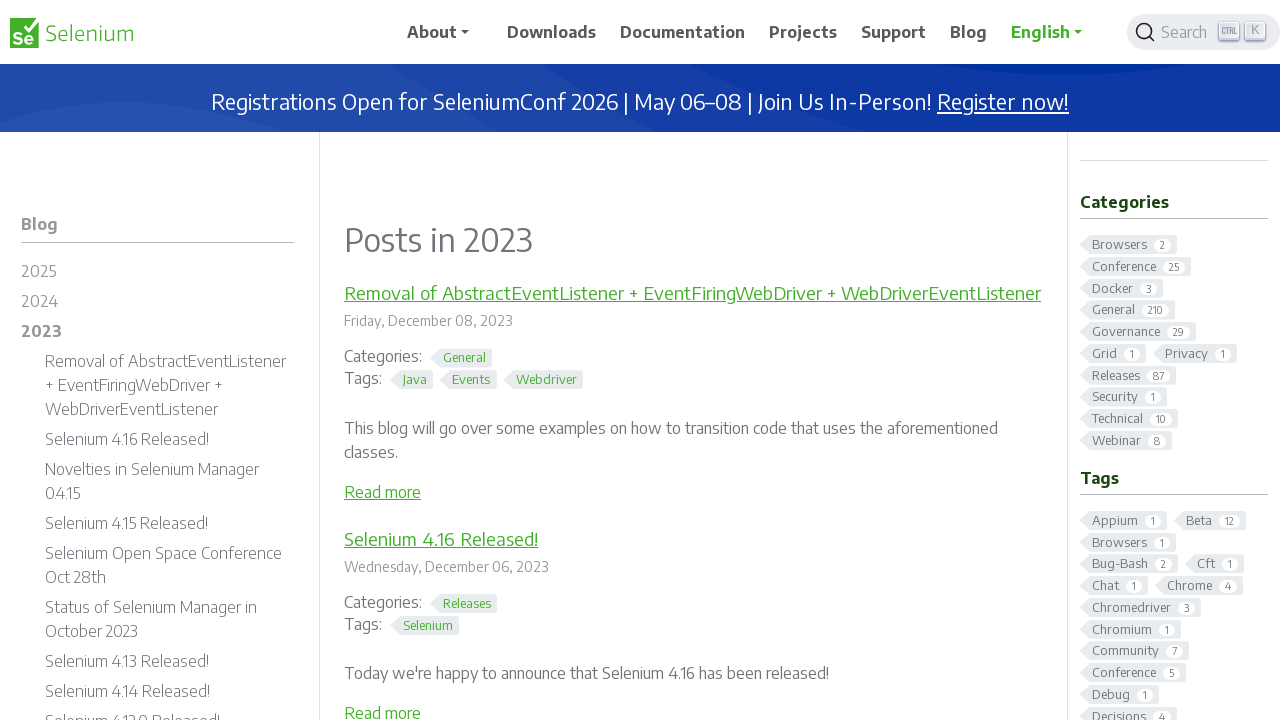

Waited 3 seconds for content to load
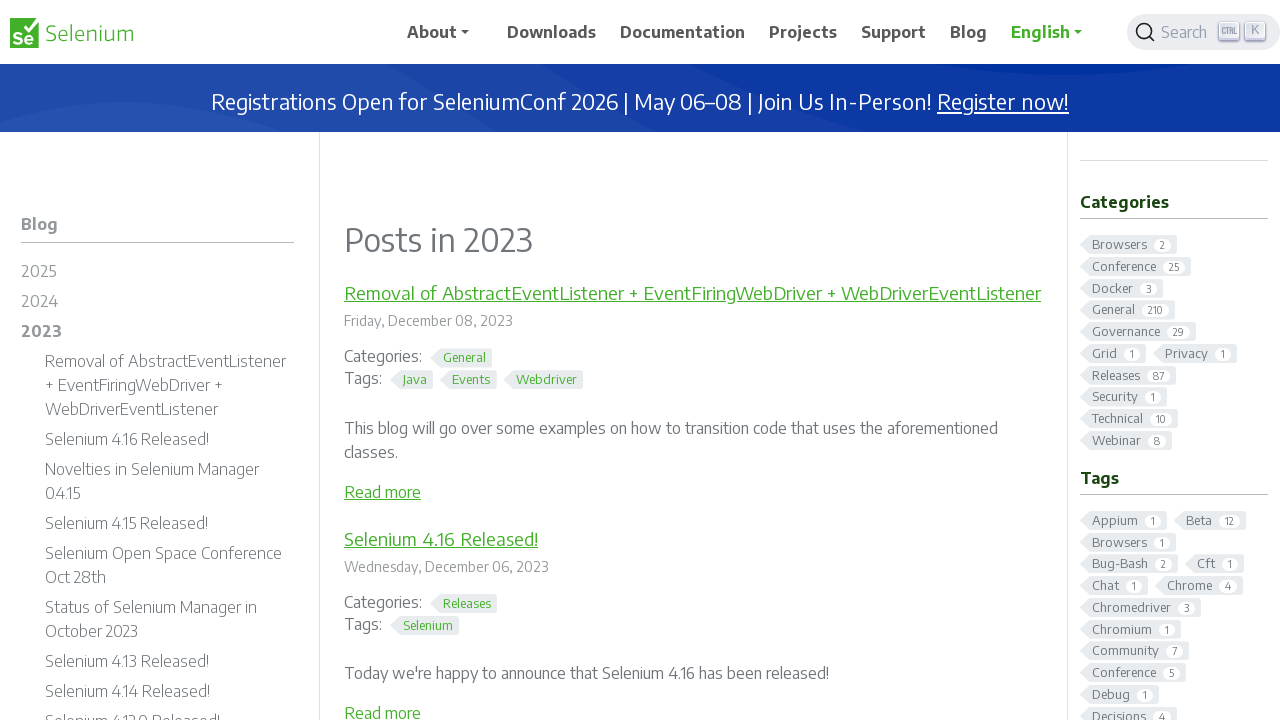

Closed the new tab
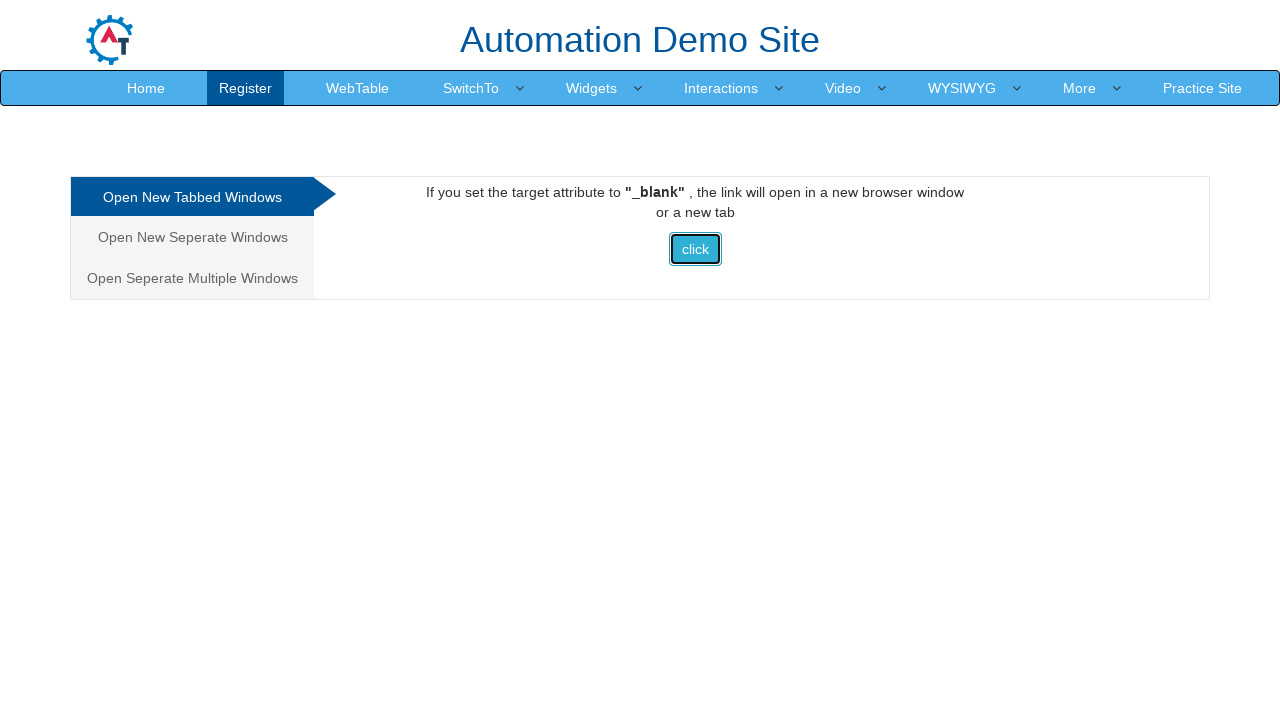

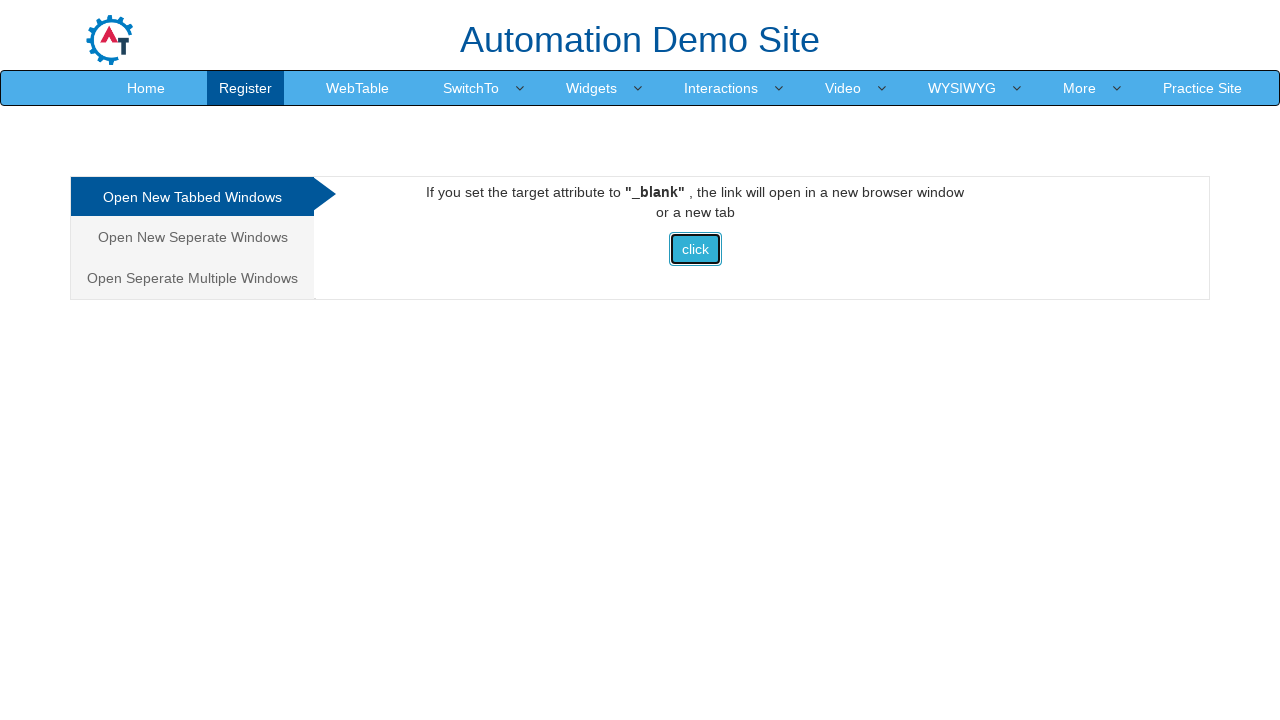